Tests a registration form by filling in first name, last name, and email fields, selecting multiple hobby checkboxes, and selecting a gender radio button.

Starting URL: https://demo.automationtesting.in/Register.html

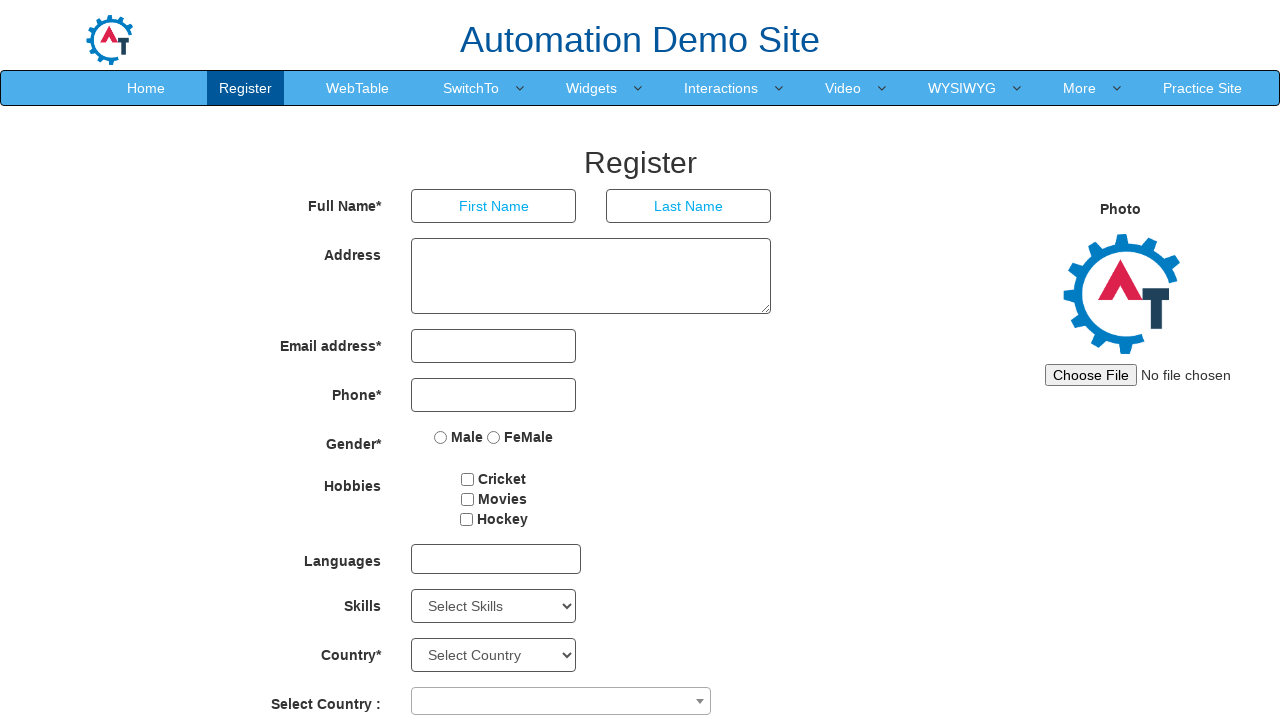

Filled first name field with 'Krupa' on input[ng-model='FirstName']
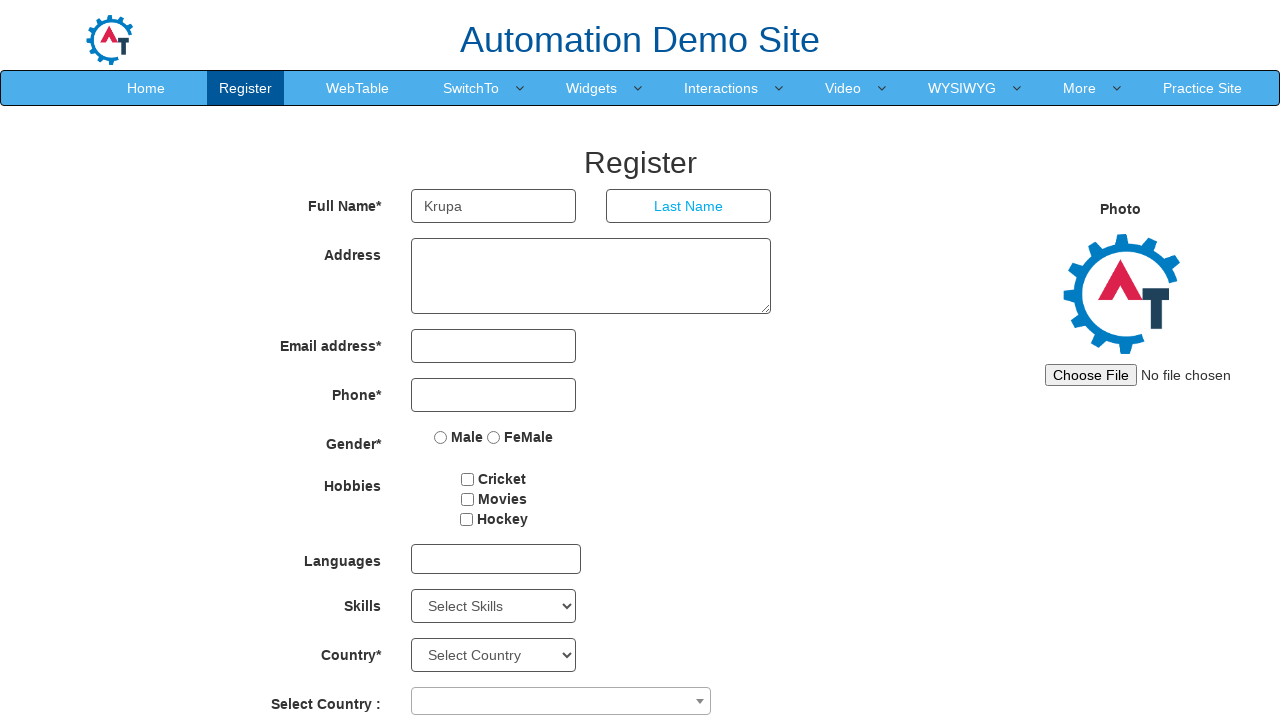

Filled last name field with 'Thumar' on input[ng-model='LastName']
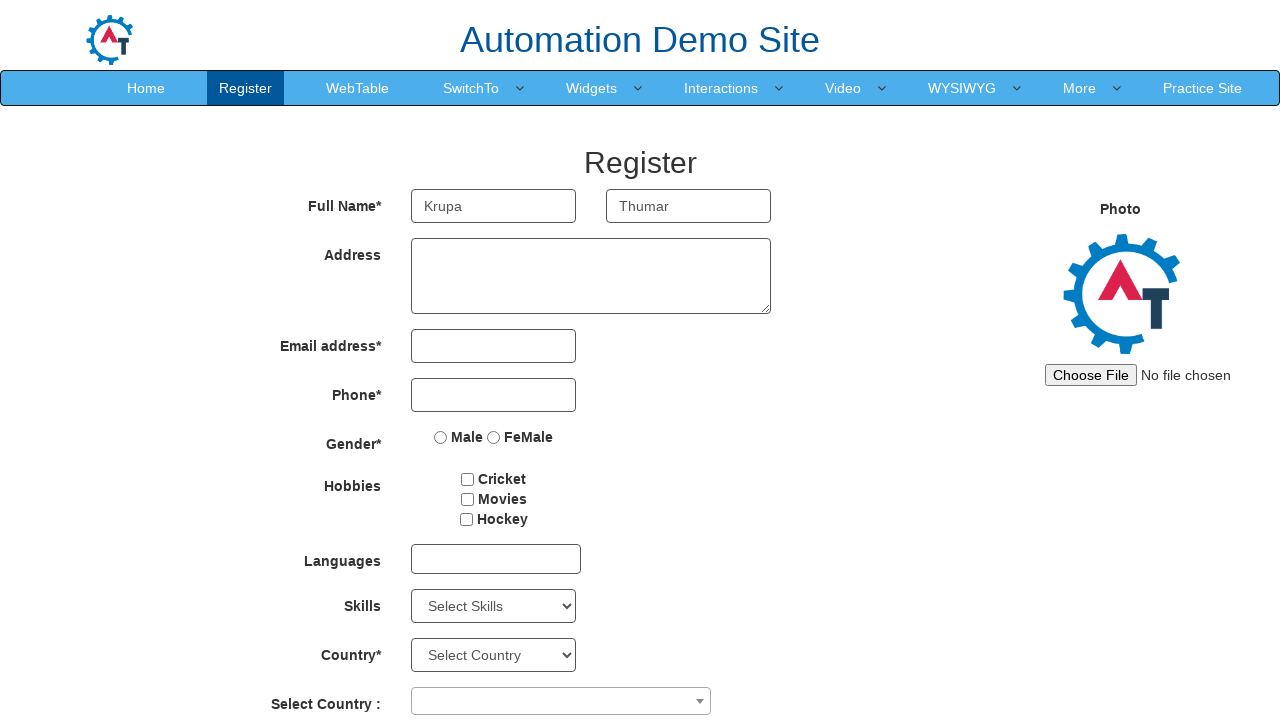

Filled email field with 'kthumar17@gmail.com' on input[ng-model='EmailAdress']
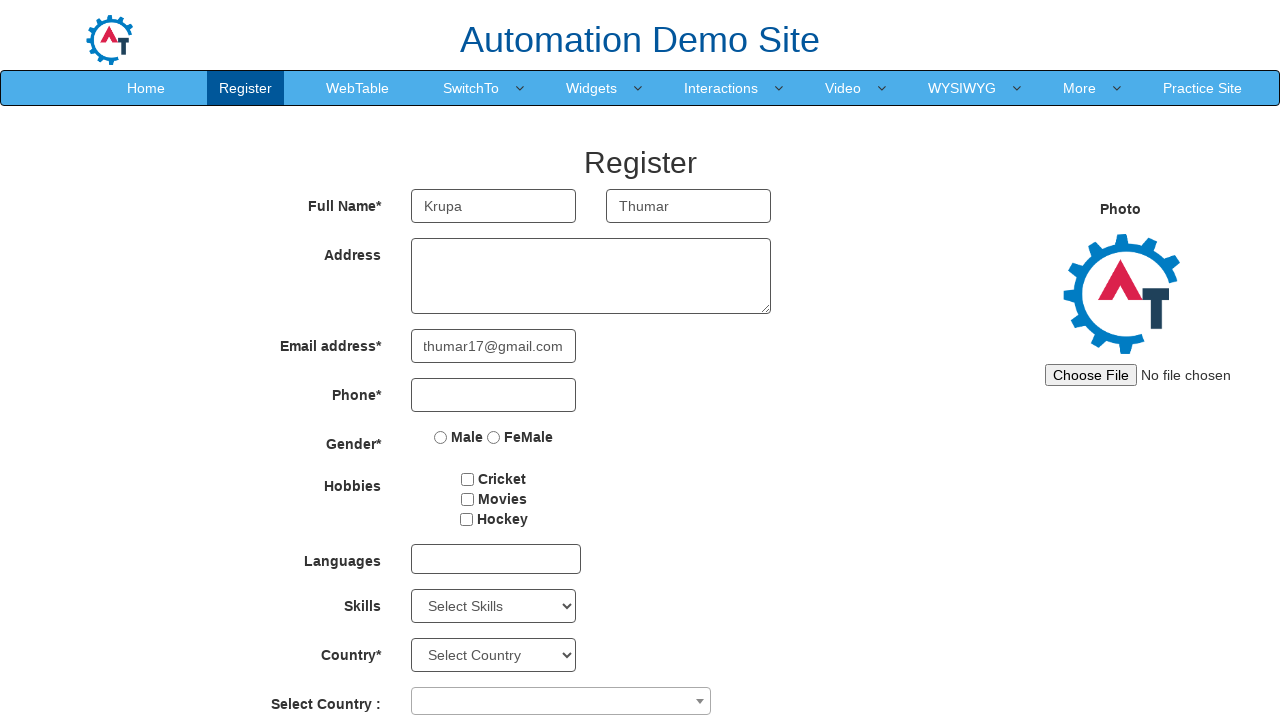

Selected Cricket hobby checkbox at (468, 479) on input[type='checkbox'][value='Cricket']
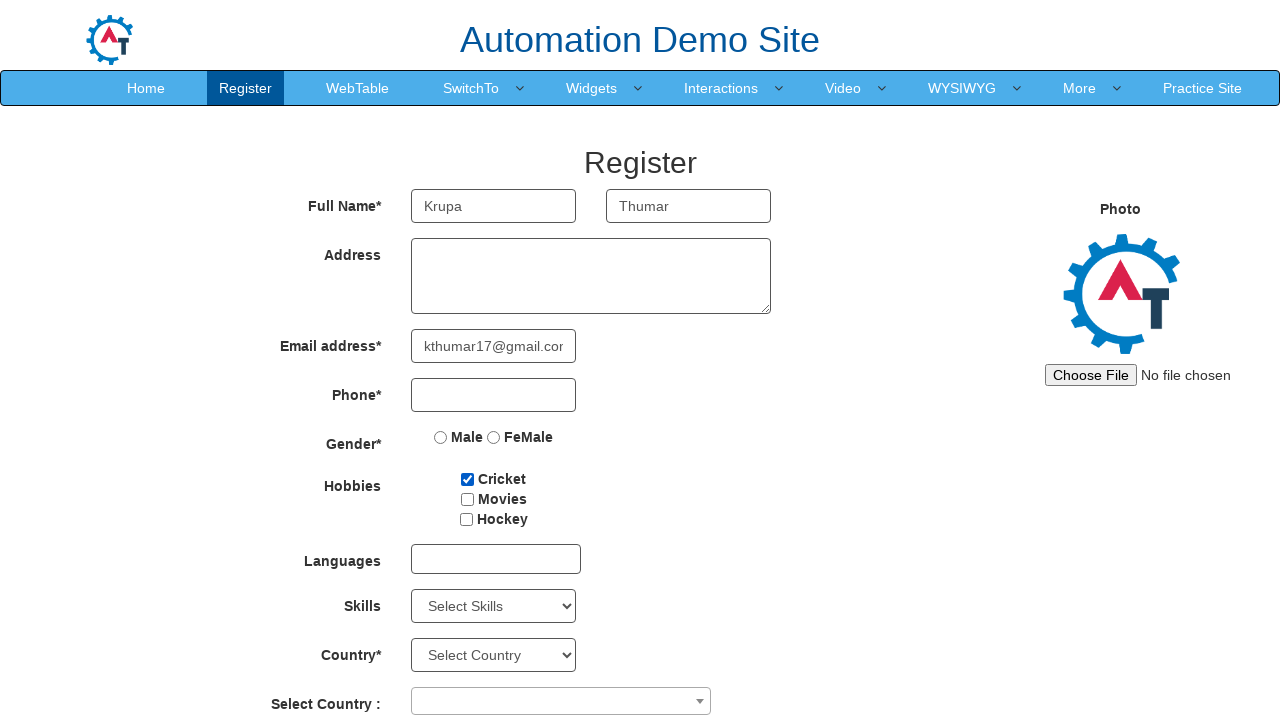

Selected Movies hobby checkbox at (467, 499) on input[type='checkbox'][value='Movies']
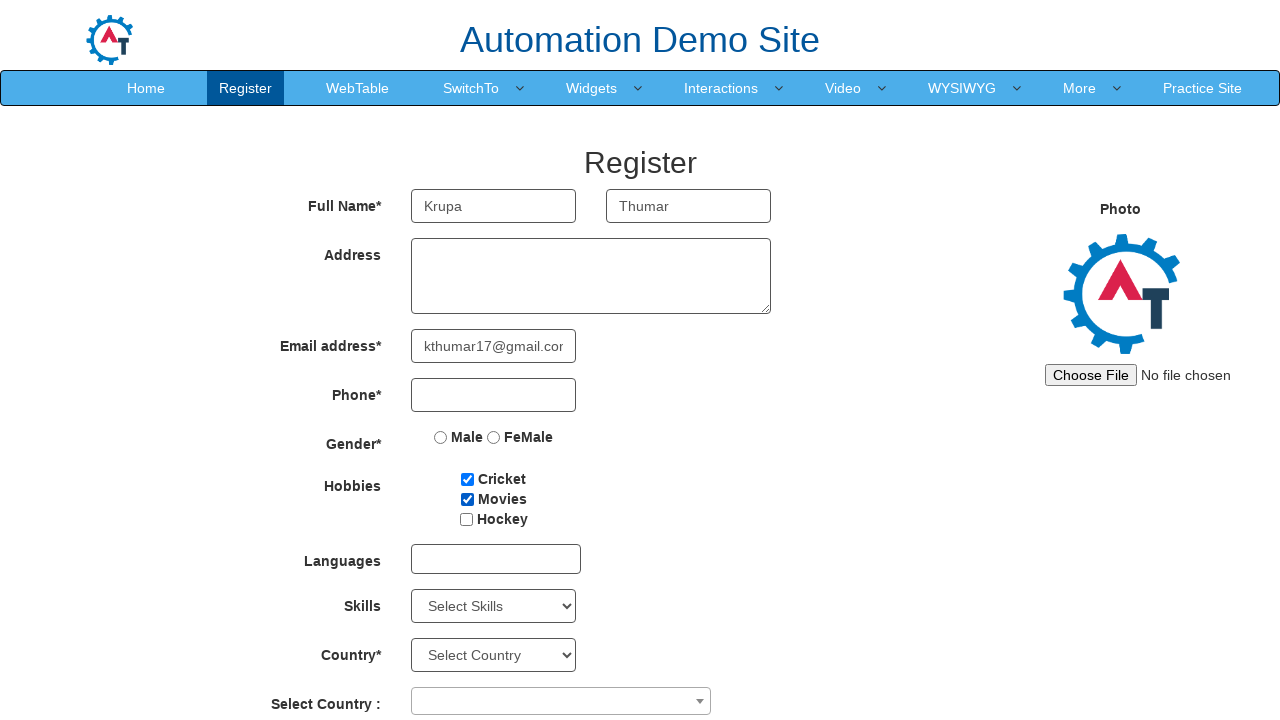

Selected Hockey hobby checkbox at (466, 519) on input[type='checkbox'][value='Hockey']
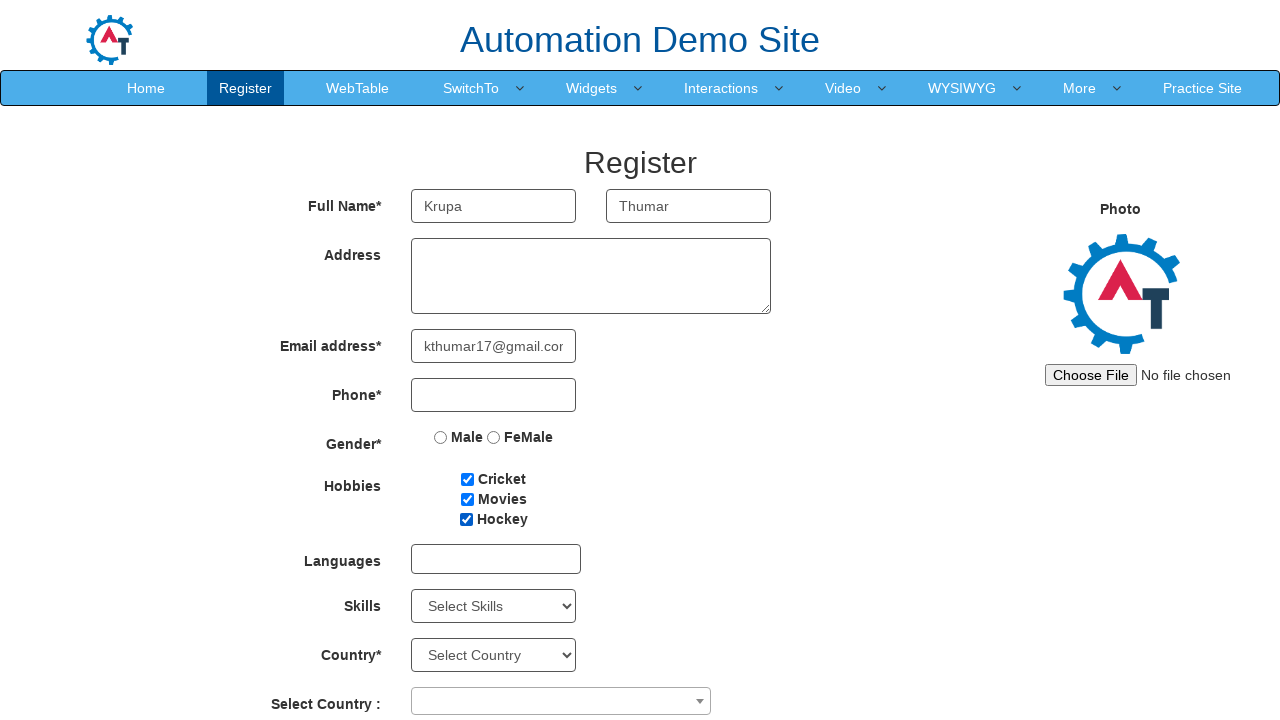

Selected FeMale gender radio button at (494, 437) on input[type='radio'][value='FeMale']
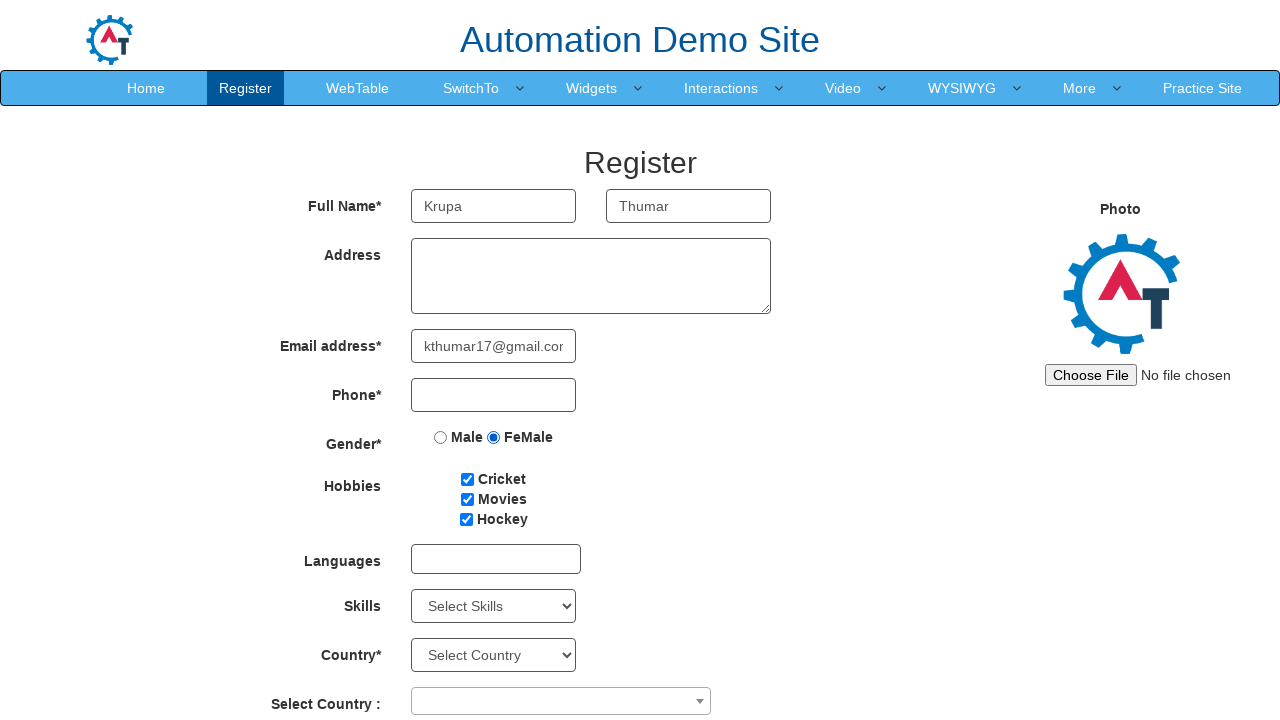

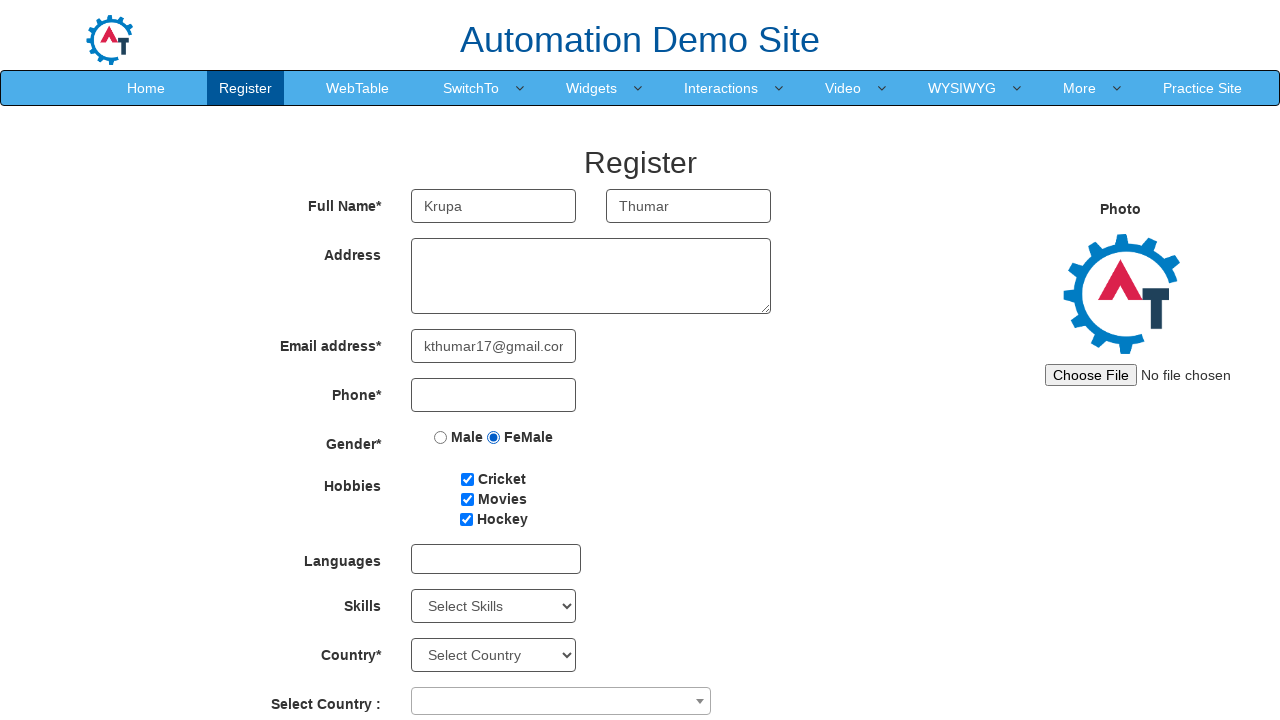